Tests interaction with a JavaScript confirm dialog by clicking a button, verifying the confirm message, dismissing (canceling) it, and verifying the cancel message displayed on the page.

Starting URL: http://the-internet.herokuapp.com/javascript_alerts

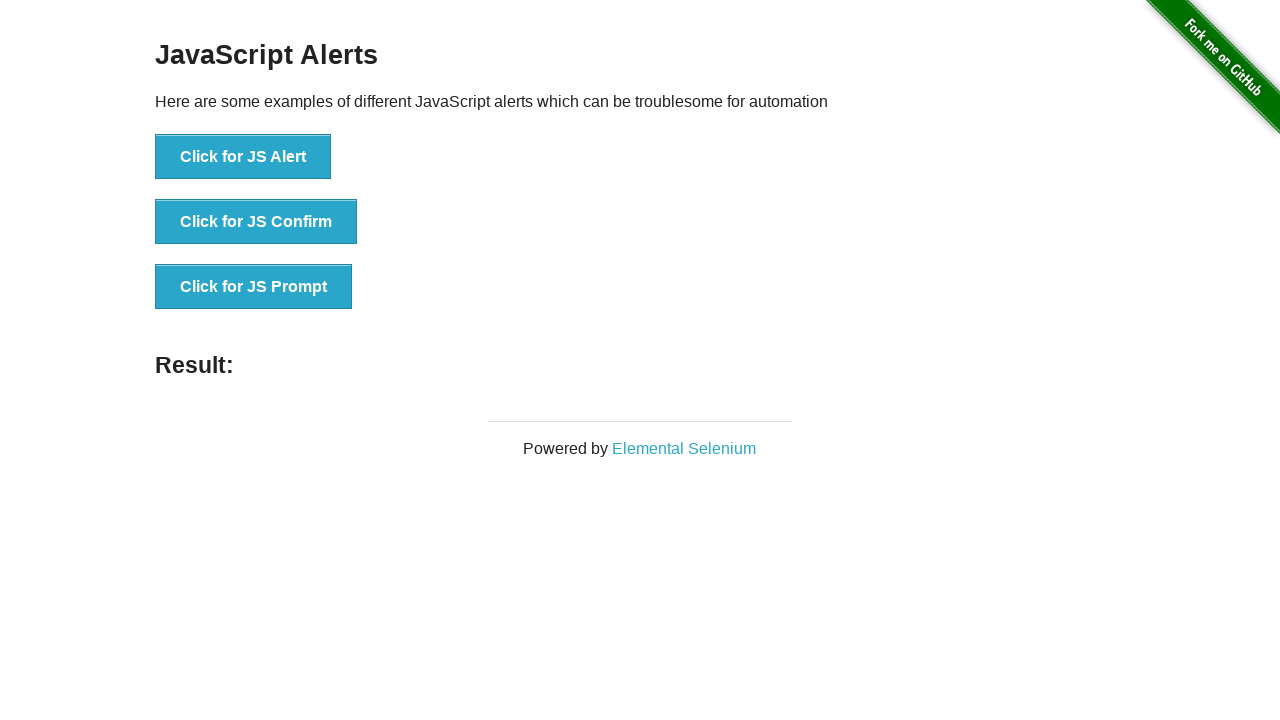

Set up dialog handler to dismiss confirm dialogs
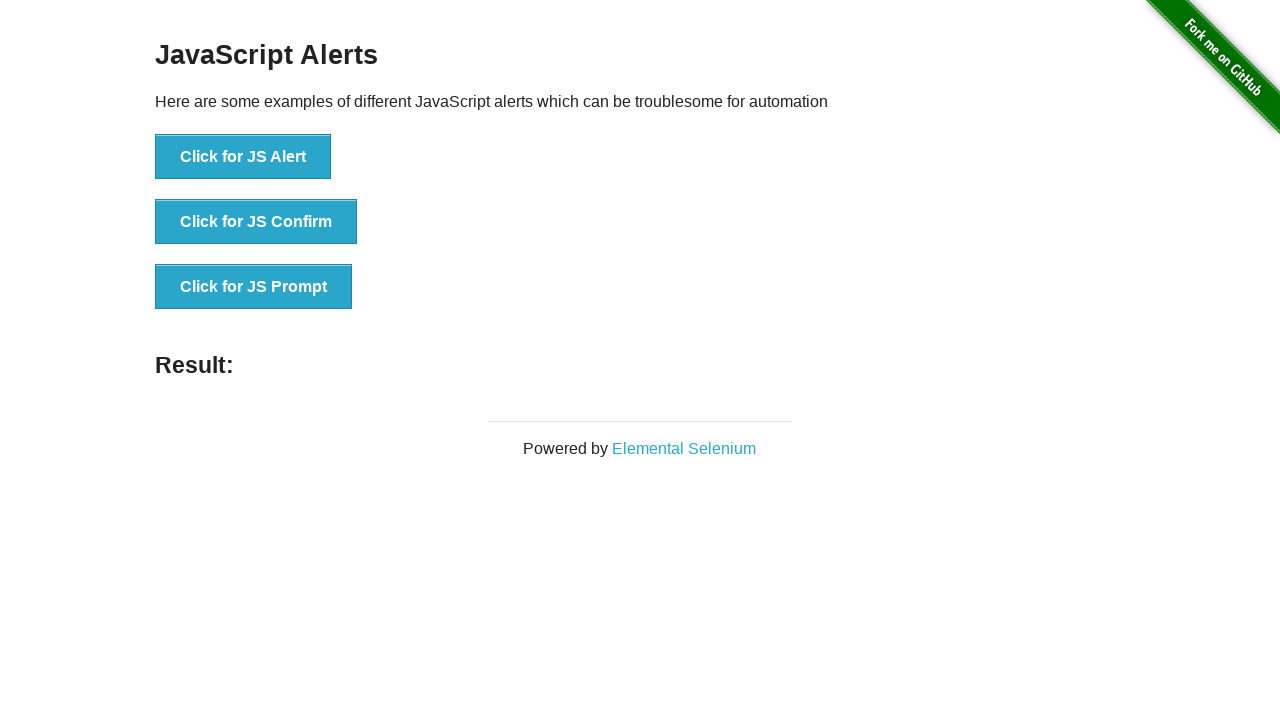

Clicked 'Click for JS Confirm' button to trigger confirm dialog at (256, 222) on xpath=//button[text()='Click for JS Confirm']
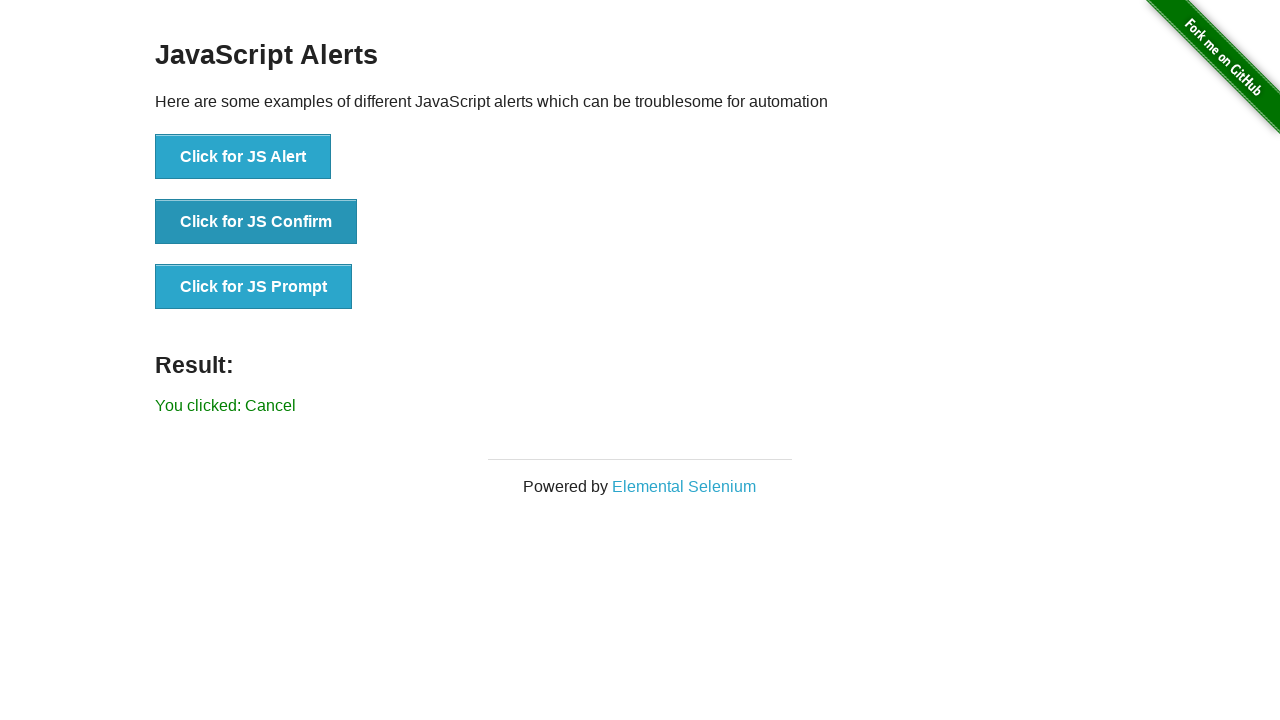

Confirm dialog was dismissed and cancel message appeared on page
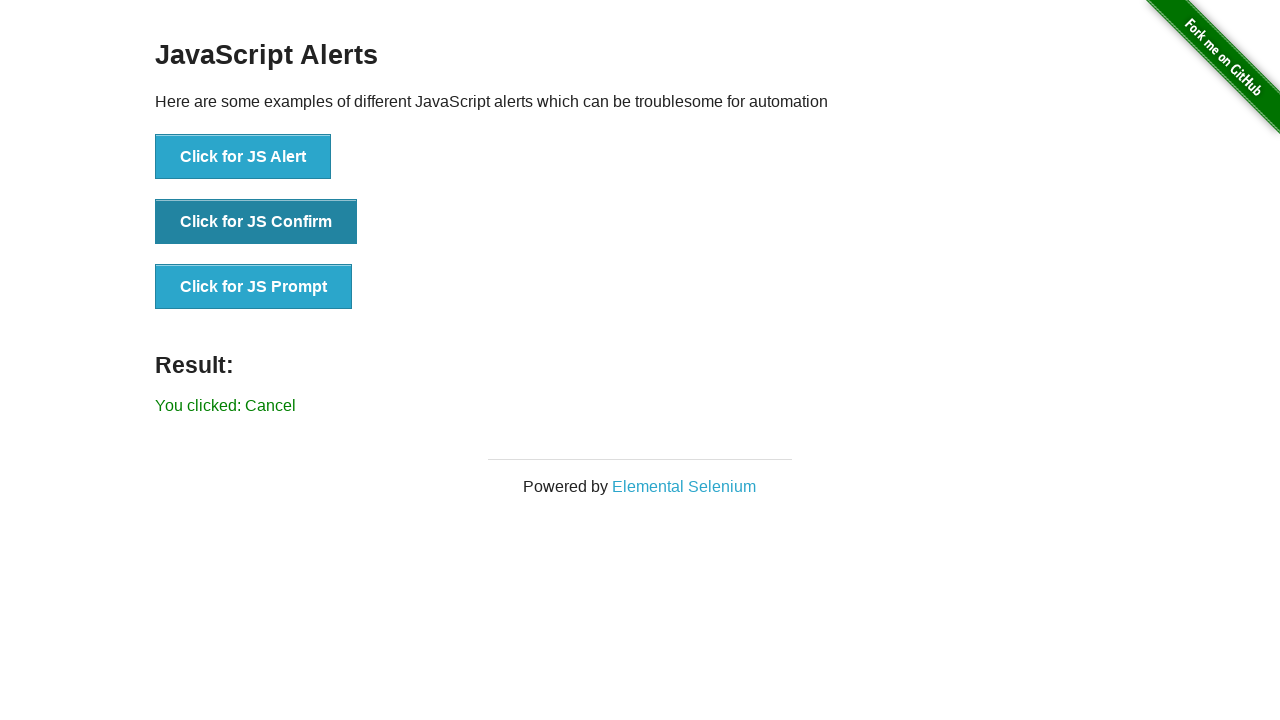

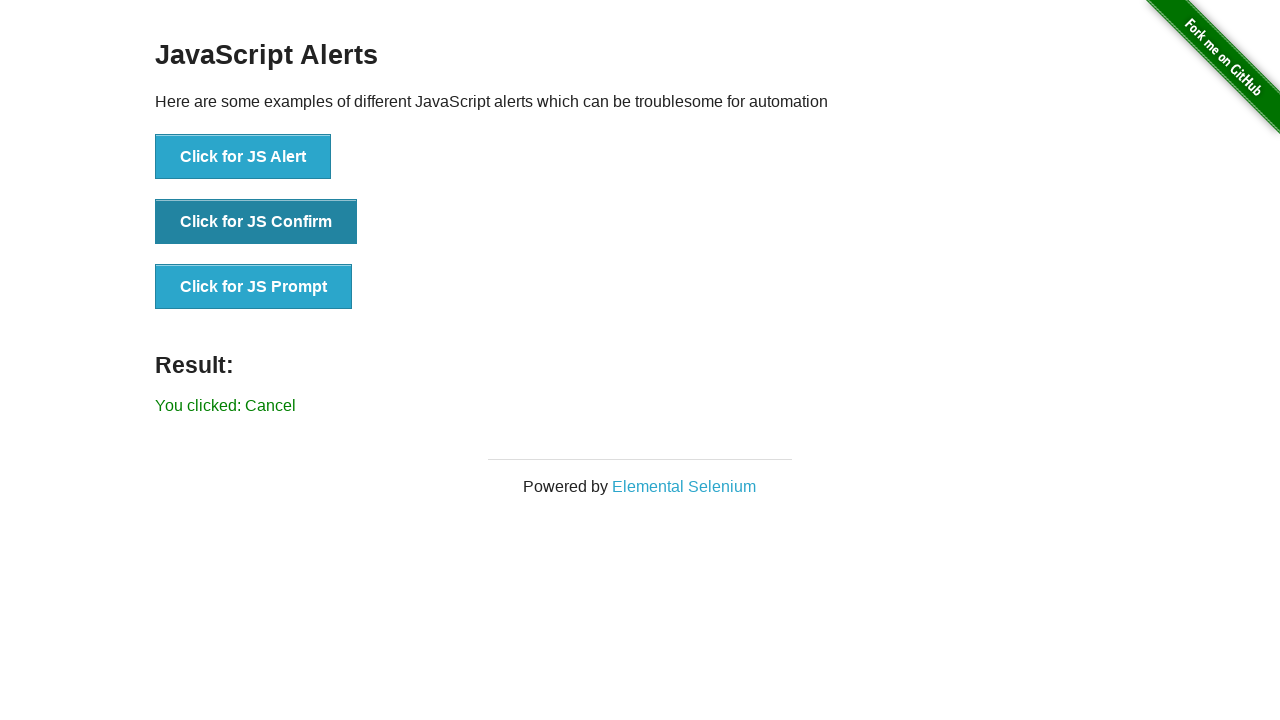